Tests that the currently selected filter link is highlighted with the selected class

Starting URL: https://demo.playwright.dev/todomvc

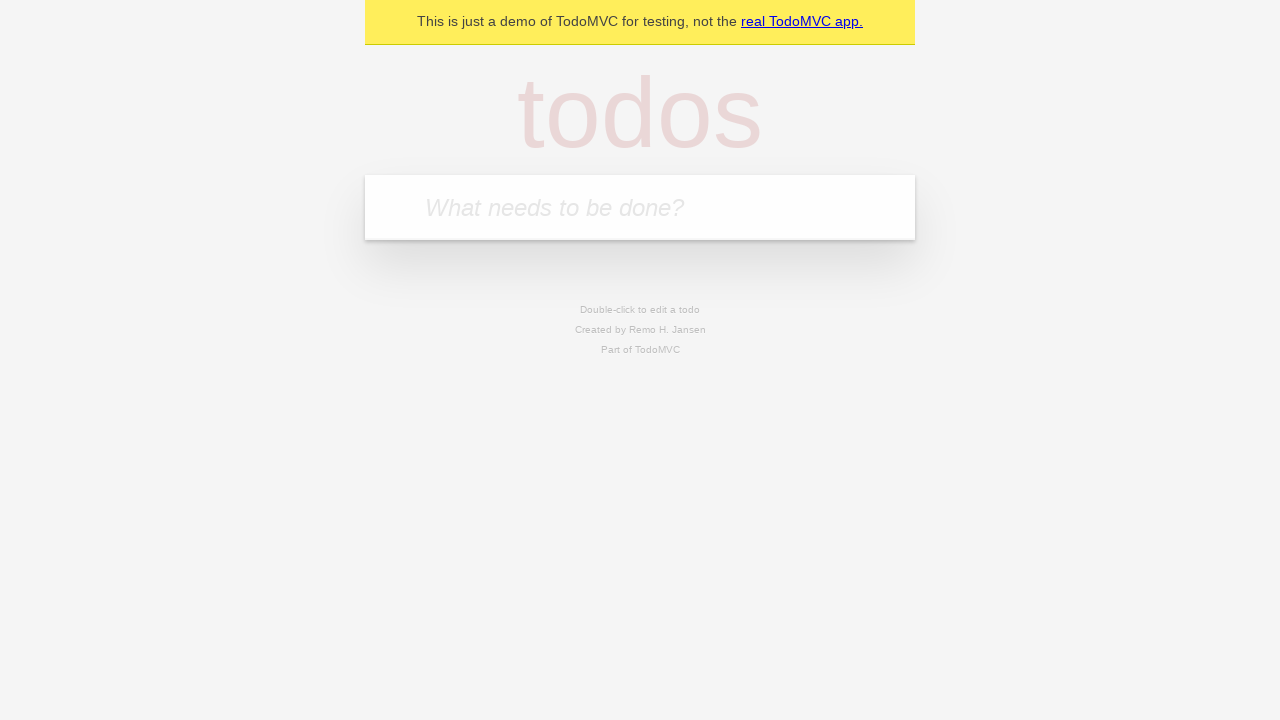

Filled todo input with 'buy some cheese' on internal:attr=[placeholder="What needs to be done?"i]
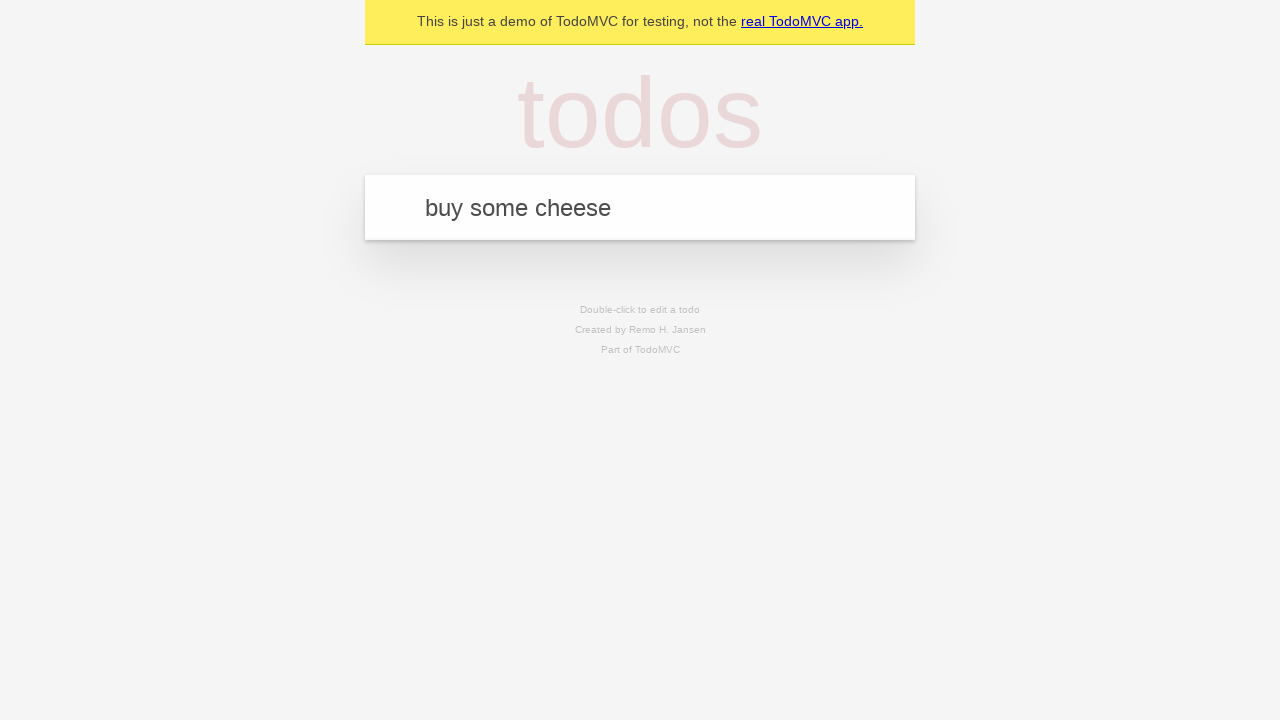

Pressed Enter to create first todo on internal:attr=[placeholder="What needs to be done?"i]
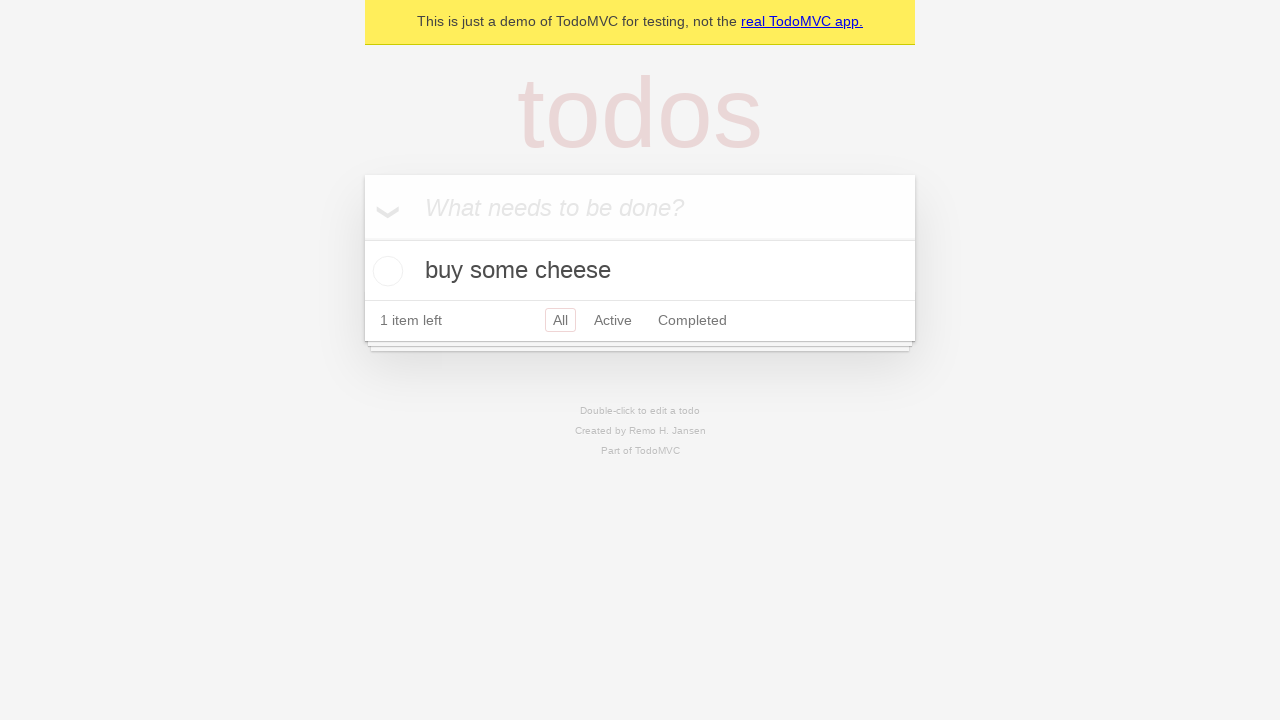

Filled todo input with 'feed the cat' on internal:attr=[placeholder="What needs to be done?"i]
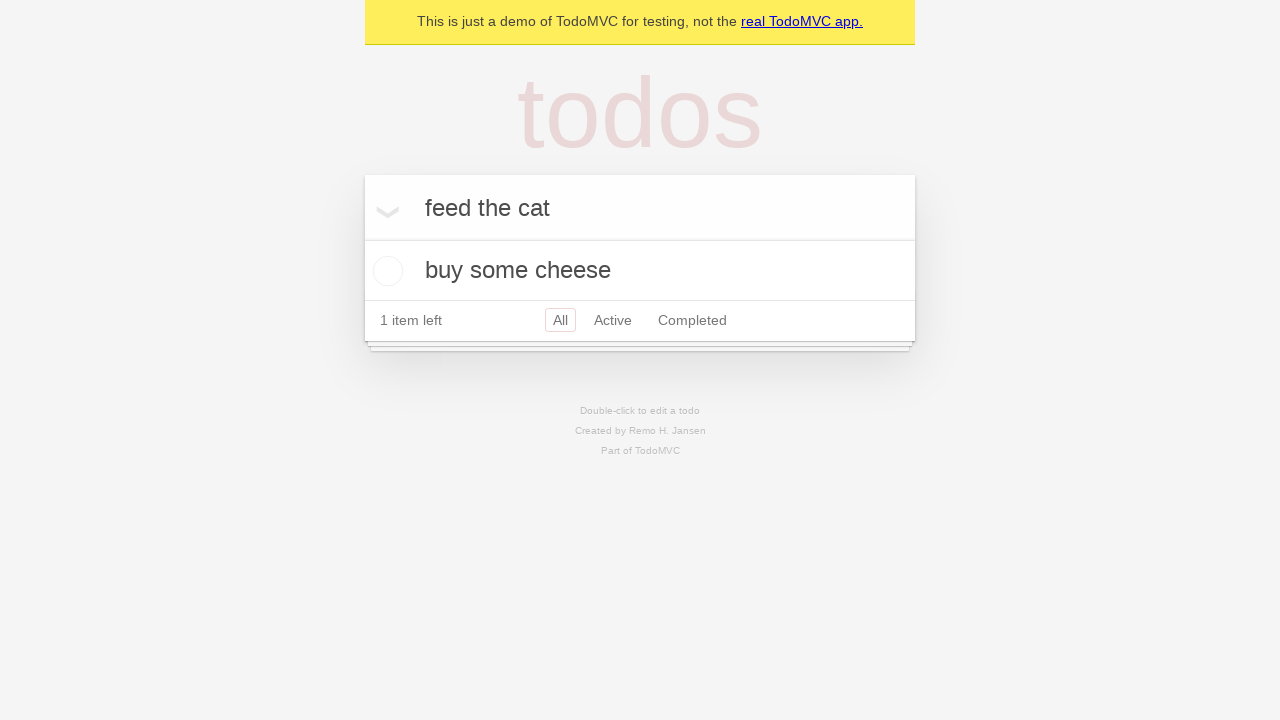

Pressed Enter to create second todo on internal:attr=[placeholder="What needs to be done?"i]
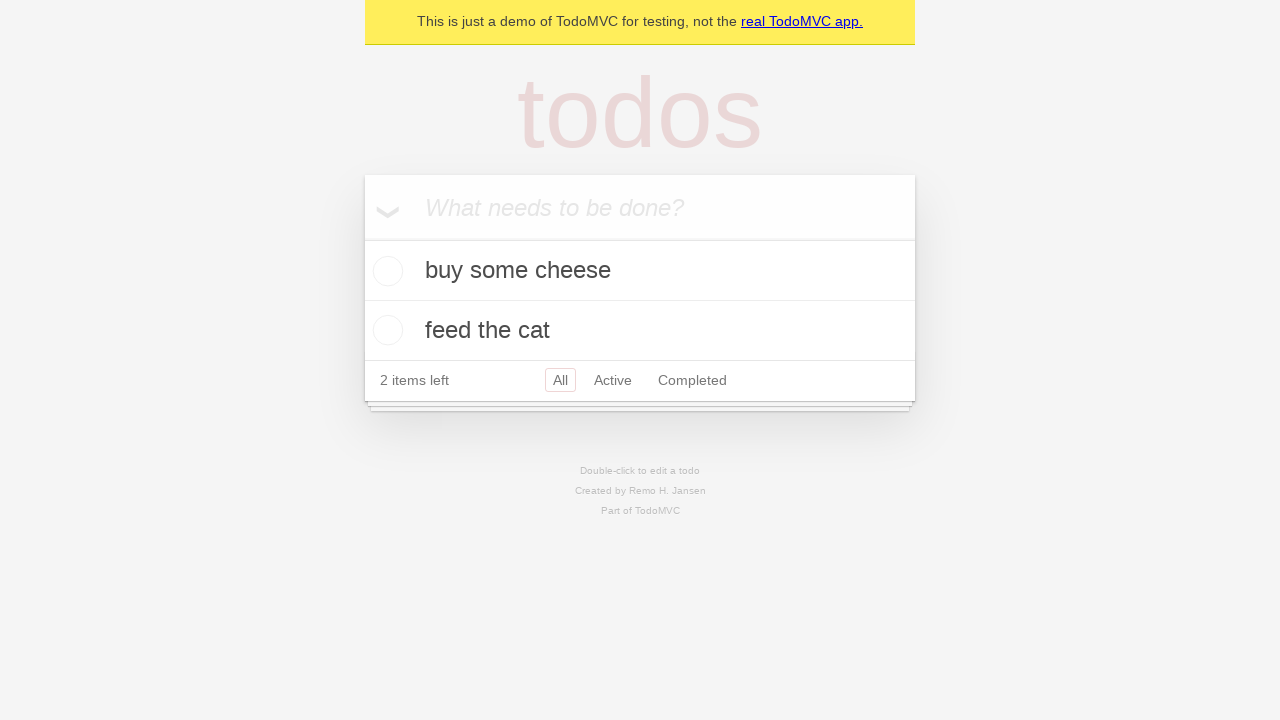

Filled todo input with 'book a doctors appointment' on internal:attr=[placeholder="What needs to be done?"i]
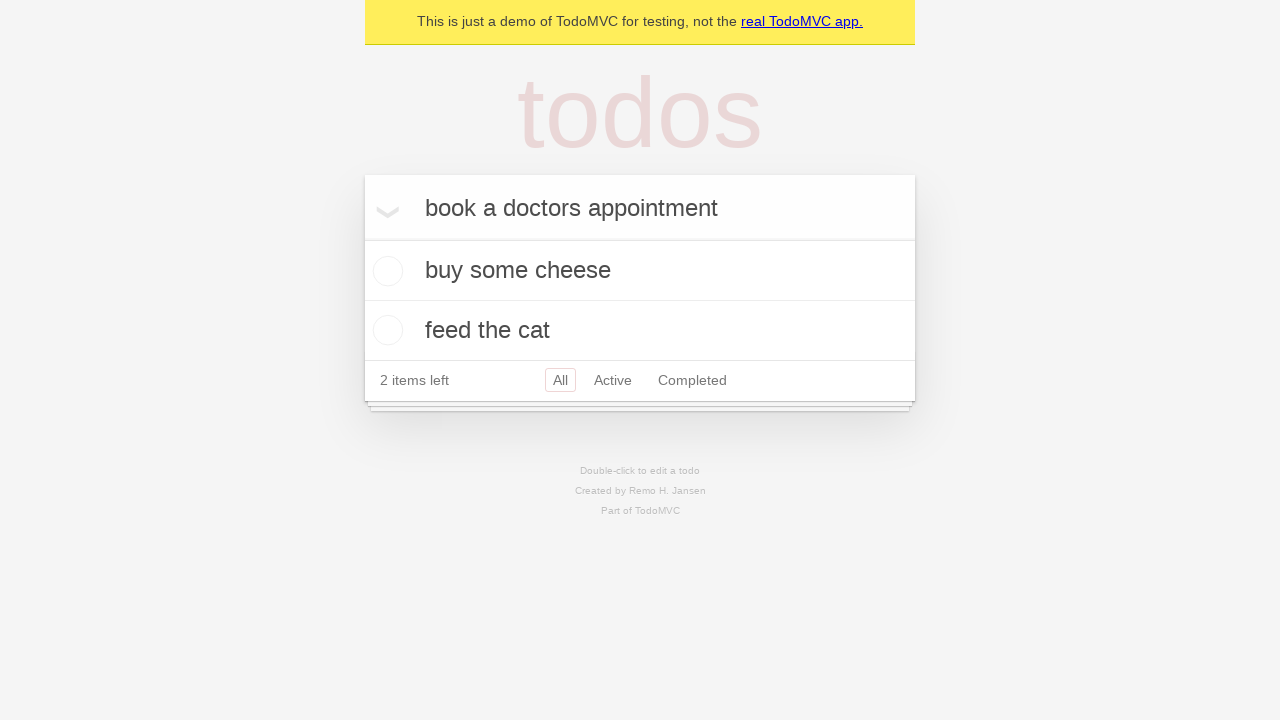

Pressed Enter to create third todo on internal:attr=[placeholder="What needs to be done?"i]
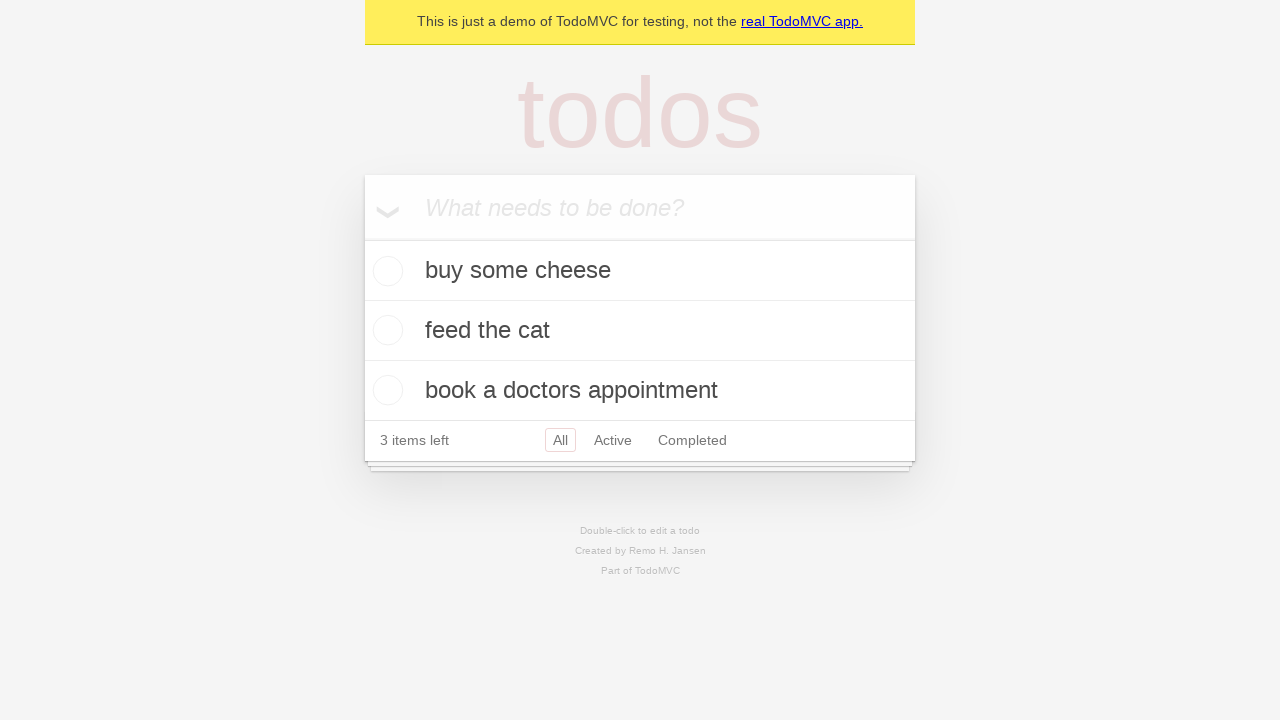

Clicked Active filter link at (613, 440) on internal:role=link[name="Active"i]
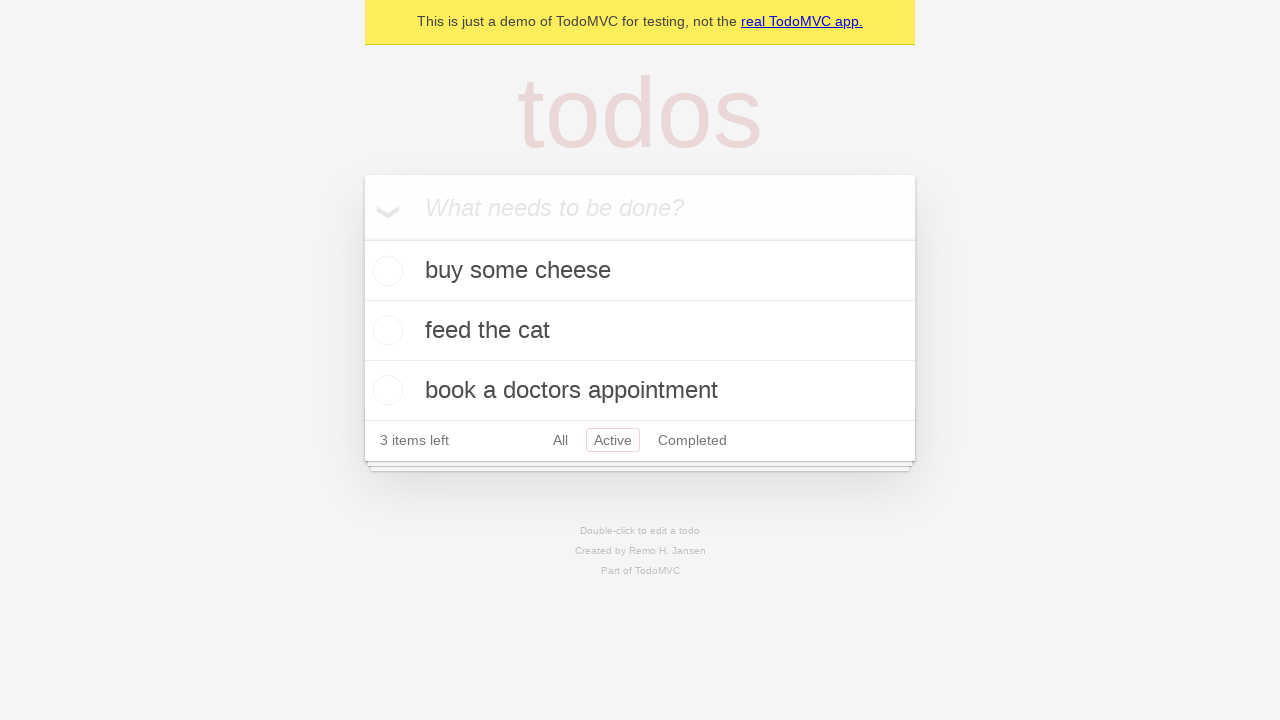

Clicked Completed filter link to verify it highlights as selected at (692, 440) on internal:role=link[name="Completed"i]
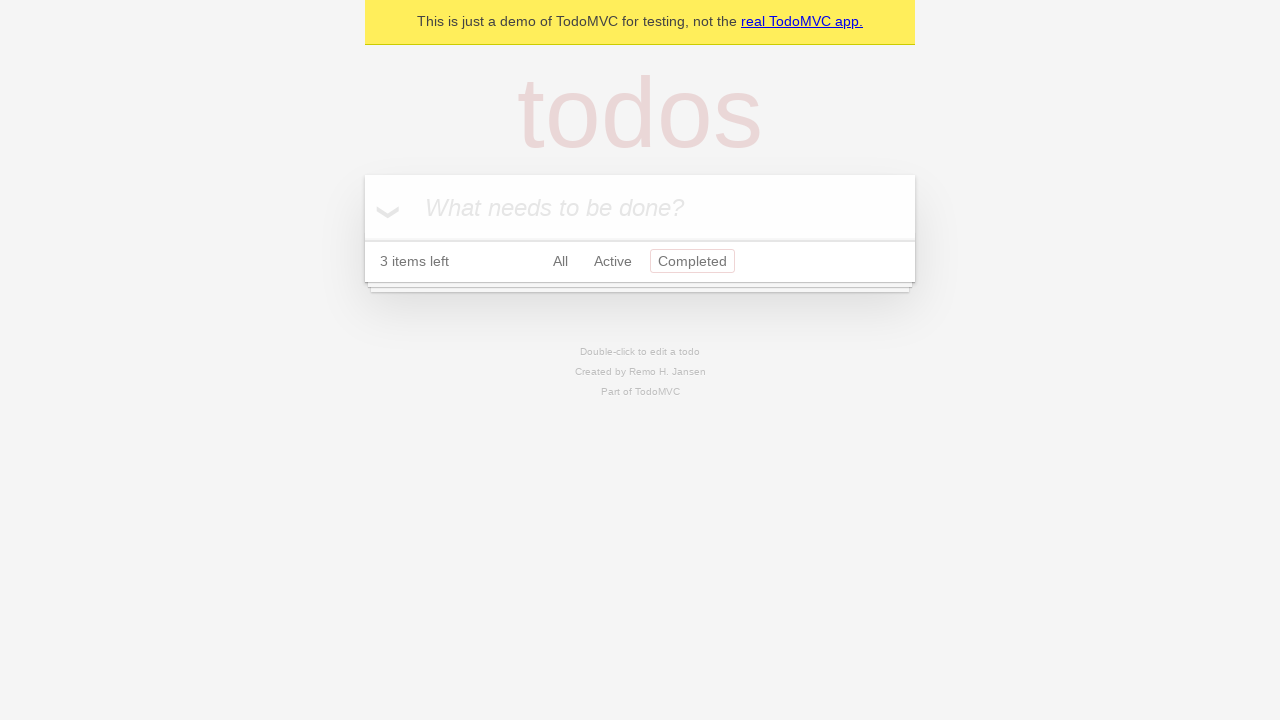

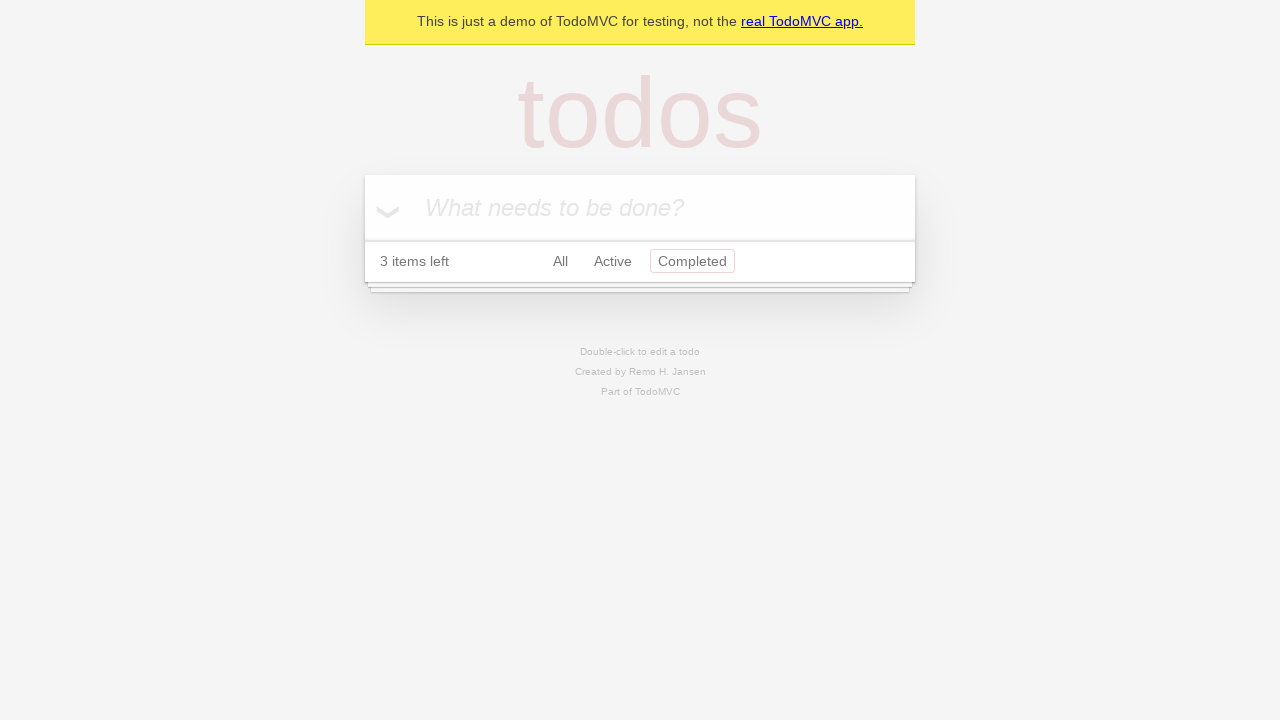